Tests auto-complete functionality on DemoQA site by navigating through menus and entering multiple color values in an auto-complete field

Starting URL: https://demoqa.com/

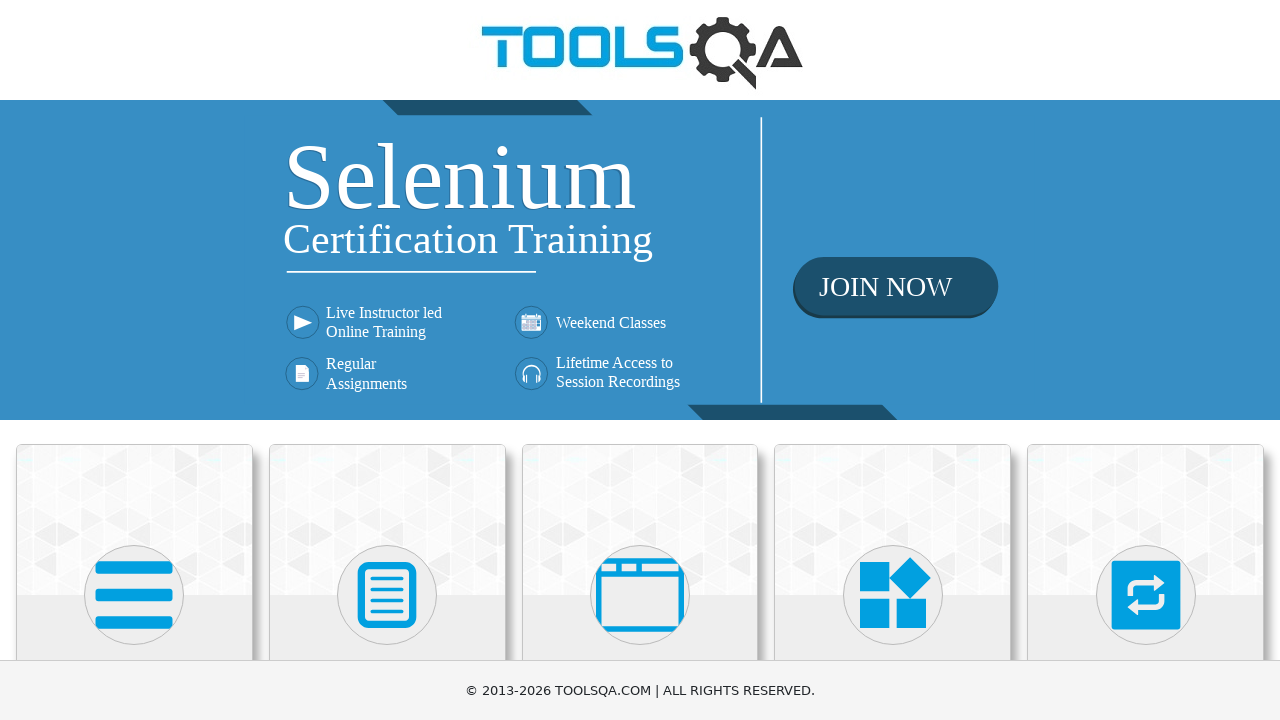

Scrolled down 250px to see Elements section
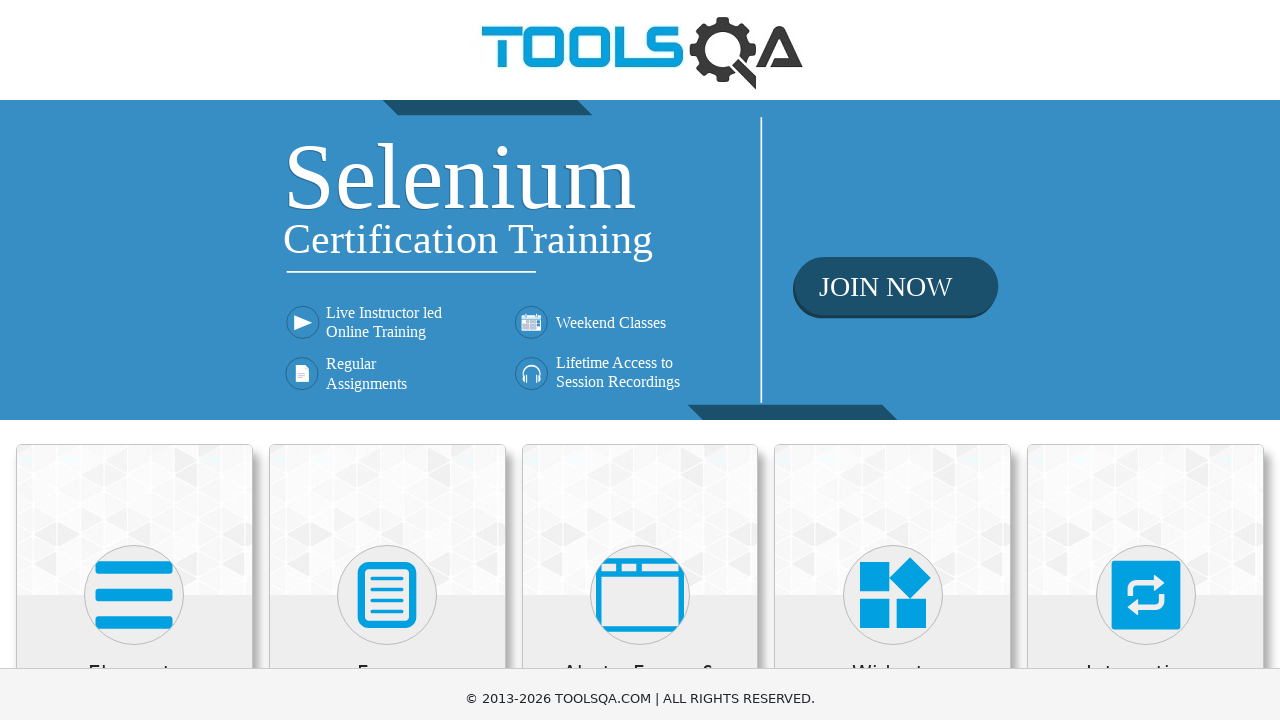

Clicked on Elements section at (134, 423) on xpath=//h5[text()='Elements']
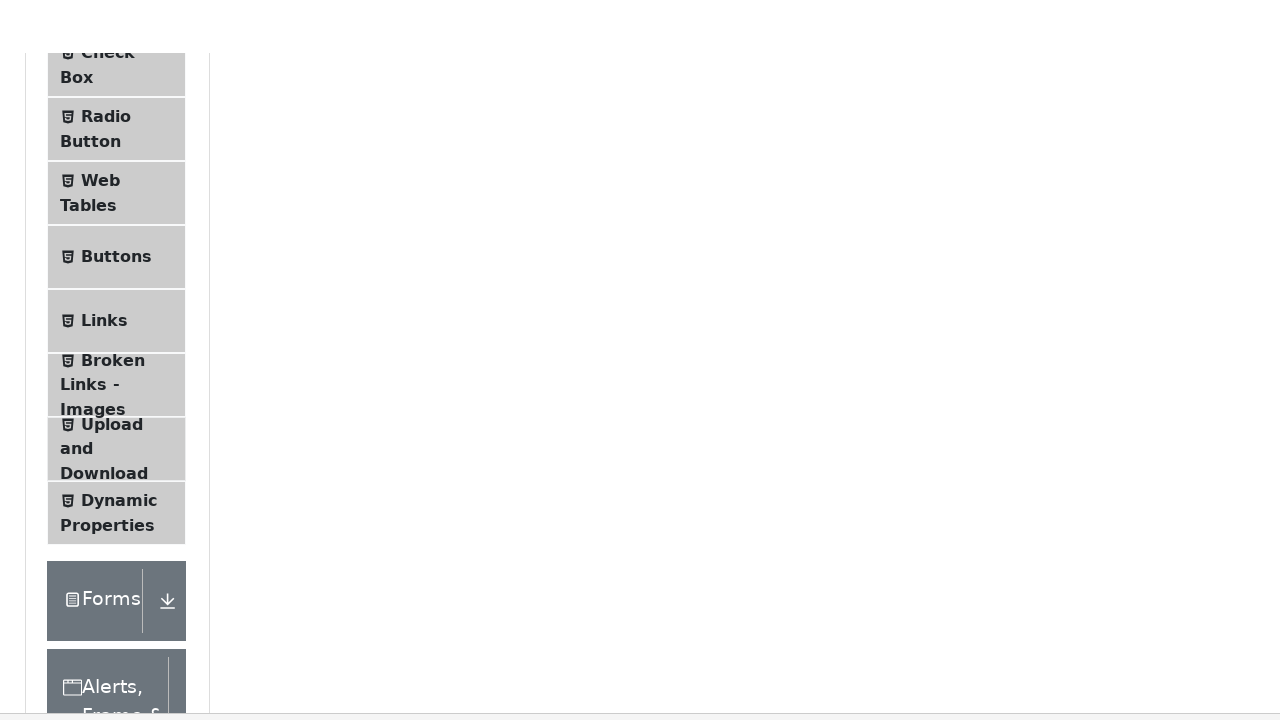

Scrolled down 250px
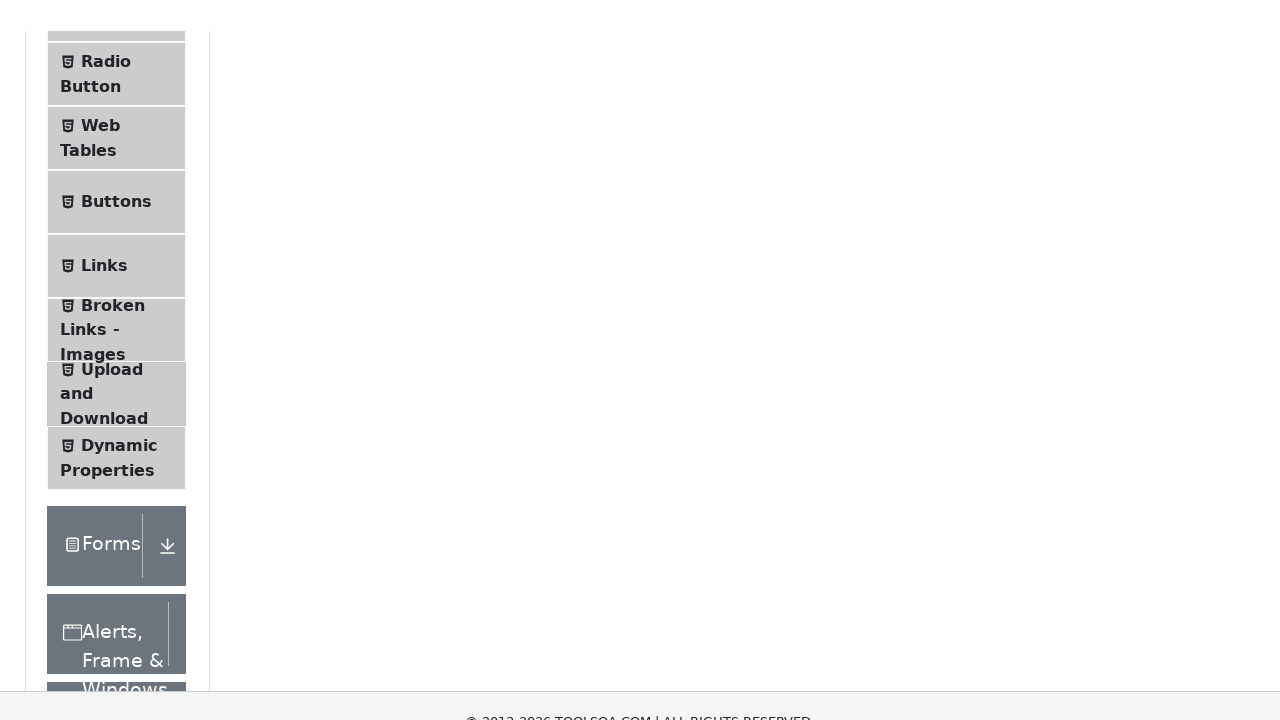

Clicked on Alerts, Frame & Windows menu at (107, 386) on xpath=//div[contains(text(),'Alerts, Frame & Windows')]
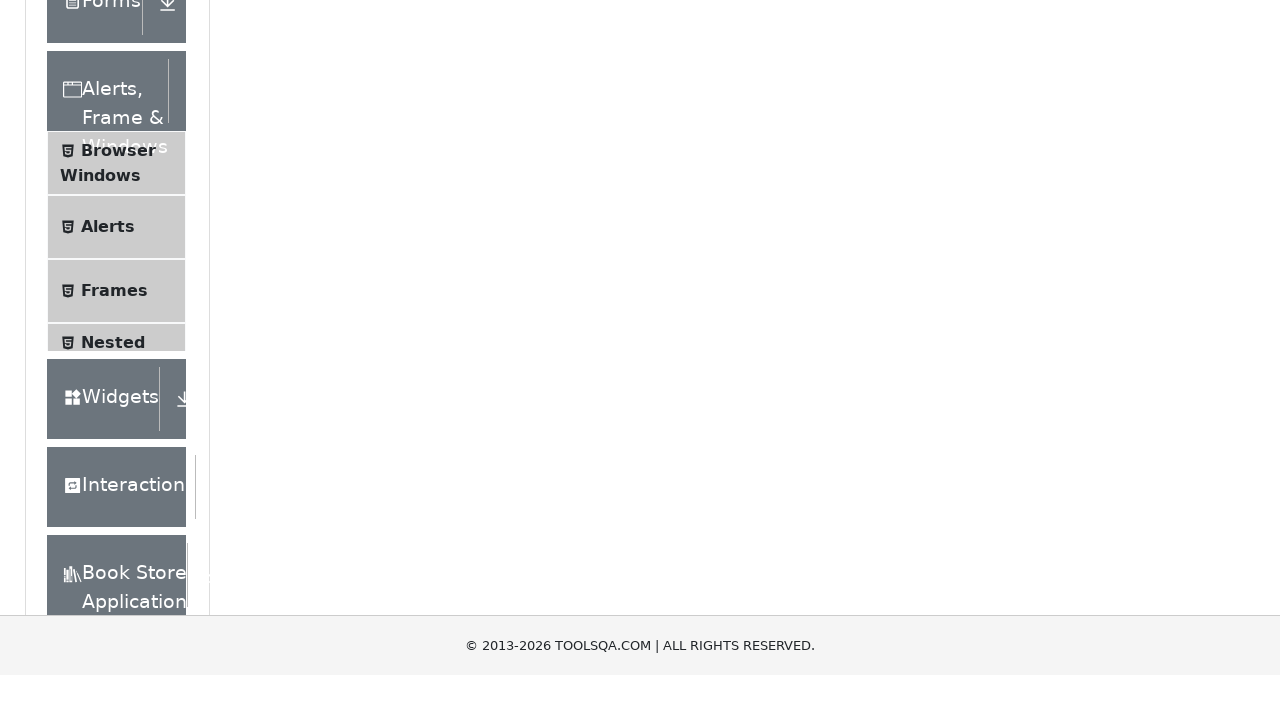

Clicked on Widgets menu at (103, 552) on xpath=//div[contains(text(),'Widgets')]
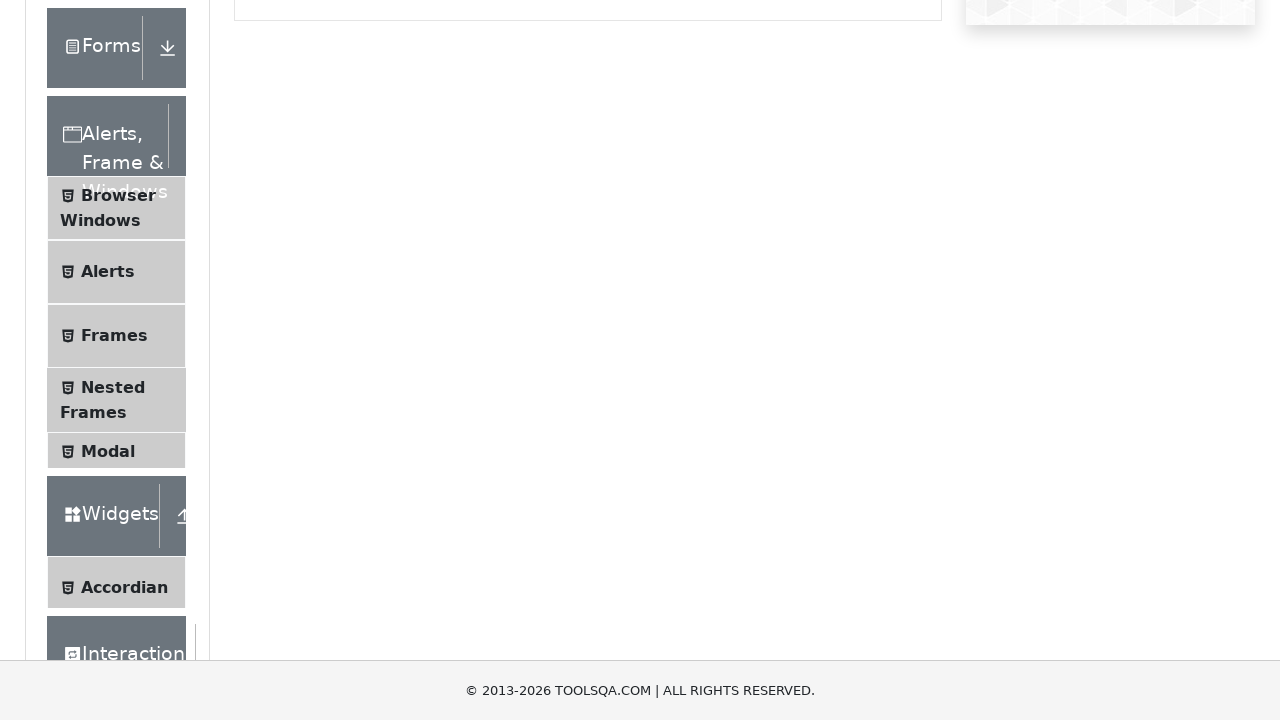

Clicked on Auto Complete menu item at (102, 348) on xpath=//span[contains(text(),'Auto Complete')]
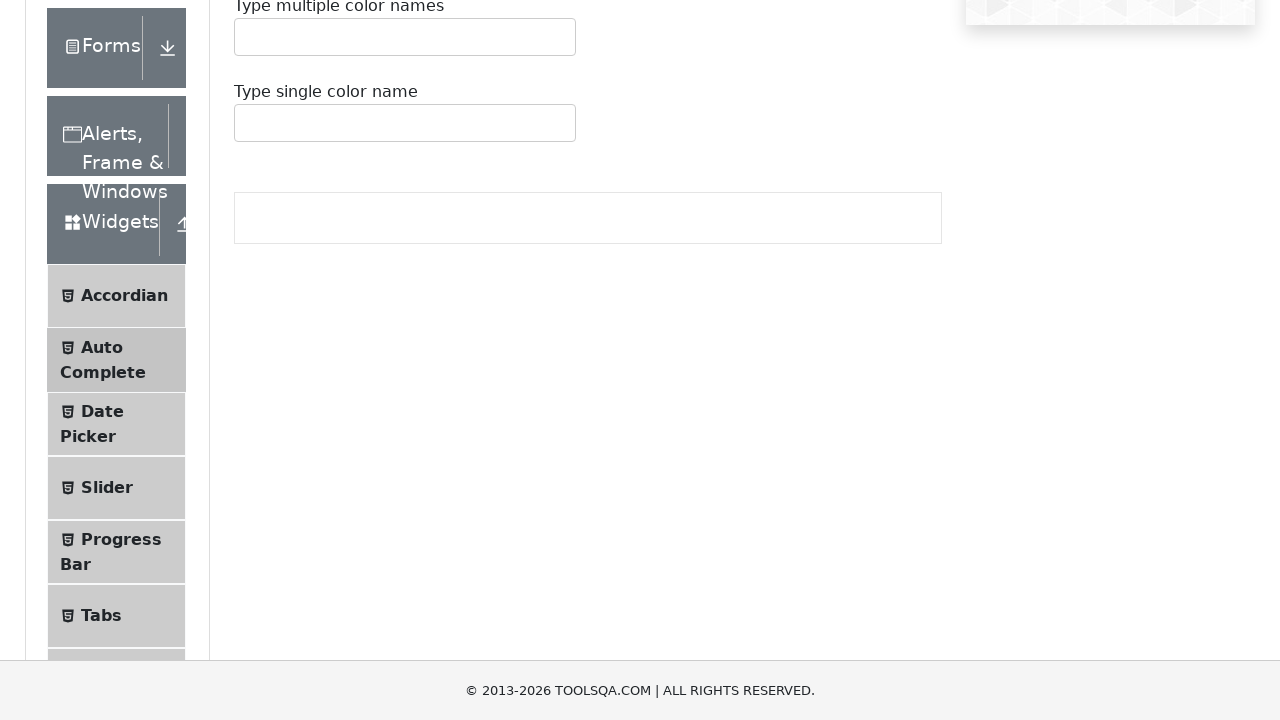

Filled auto-complete field with 'Red' on //input[@id='autoCompleteMultipleInput']
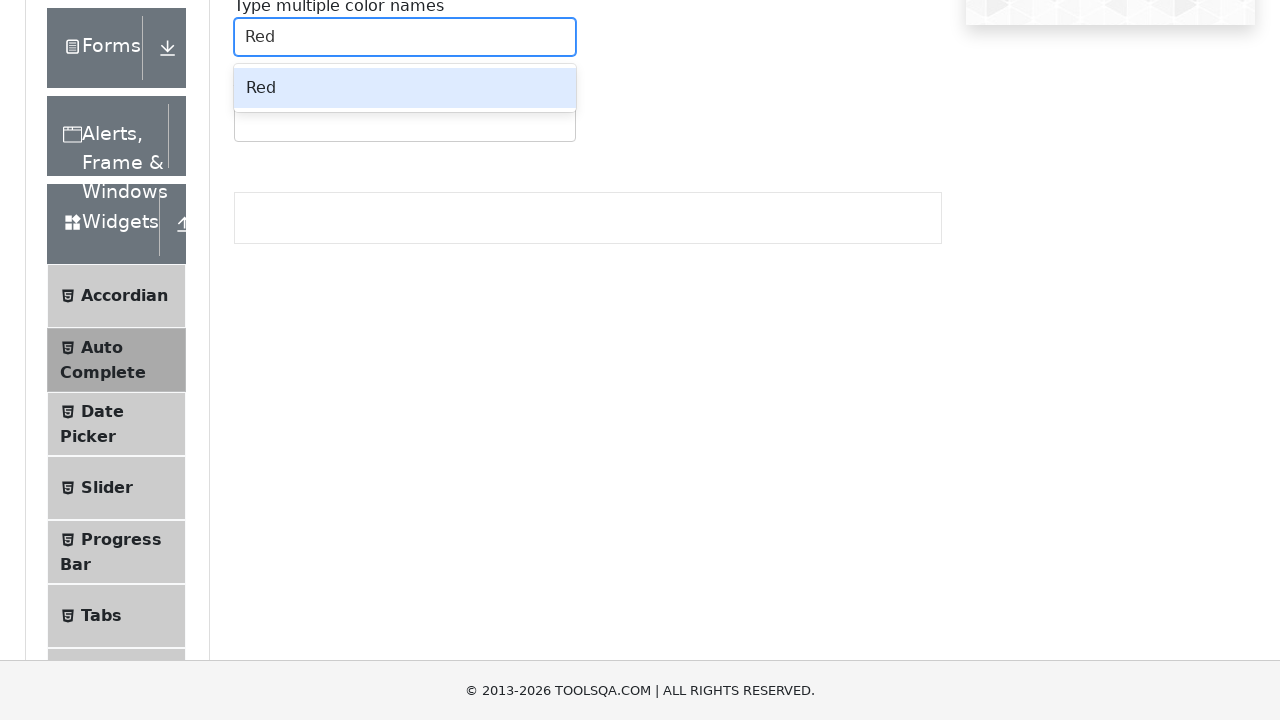

Pressed Enter to confirm 'Red' entry on //input[@id='autoCompleteMultipleInput']
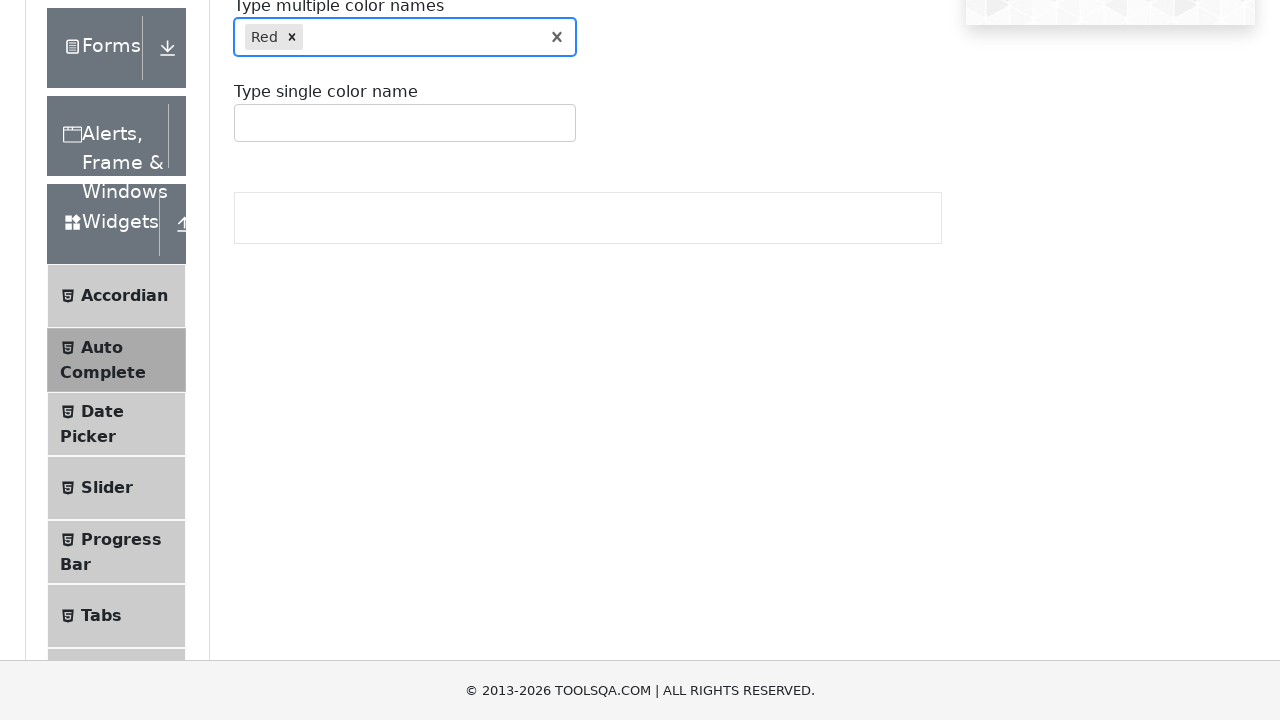

Filled auto-complete field with 'Green' on //input[@id='autoCompleteMultipleInput']
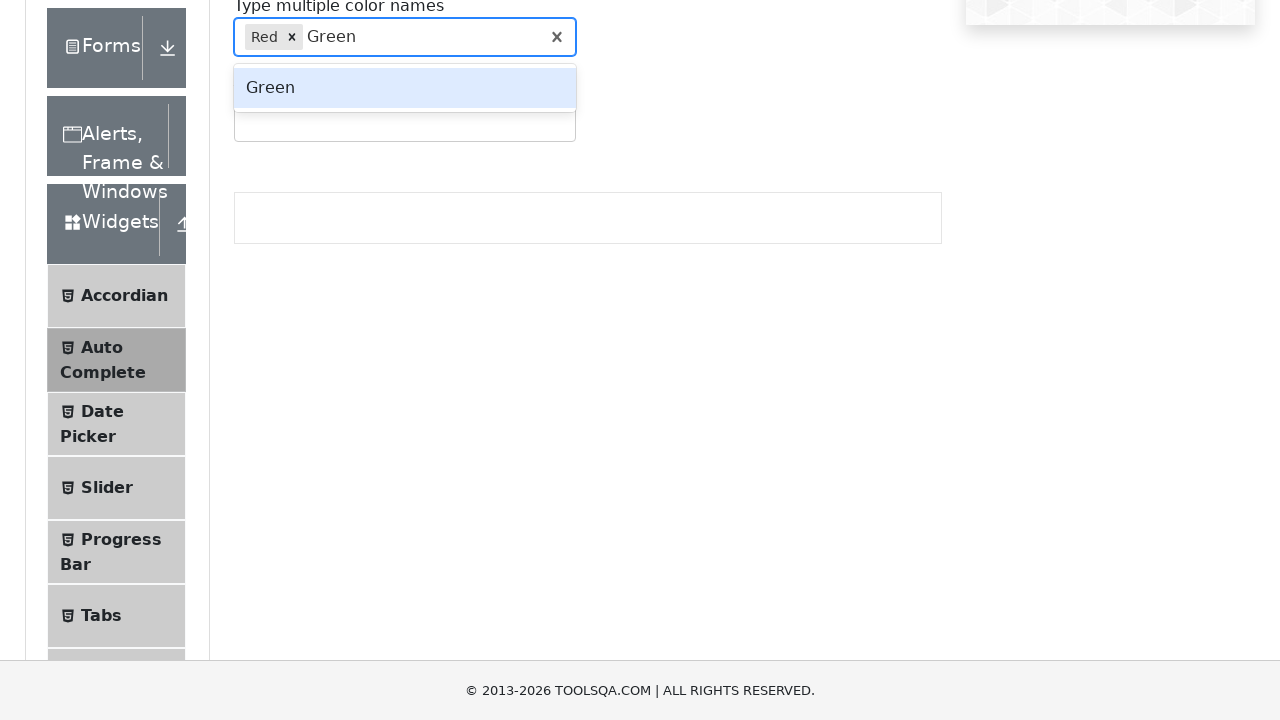

Pressed Enter to confirm 'Green' entry on //input[@id='autoCompleteMultipleInput']
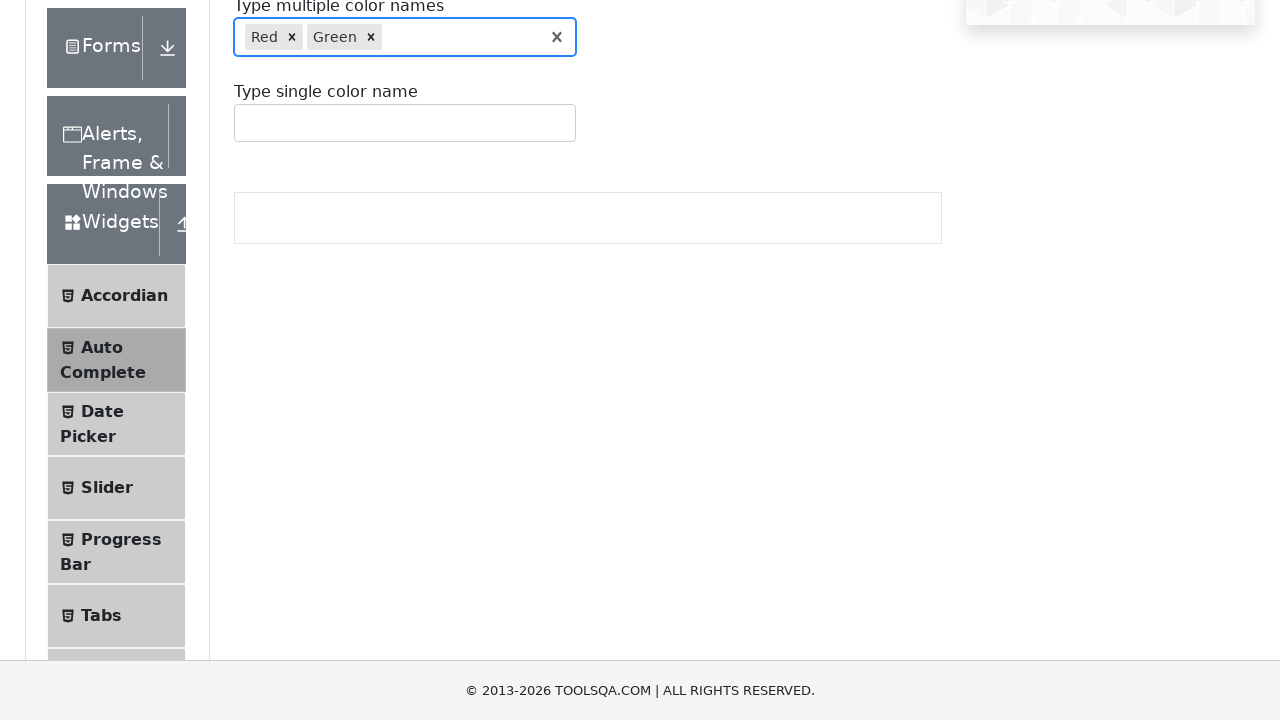

Filled auto-complete field with 'Pink' on //input[@id='autoCompleteMultipleInput']
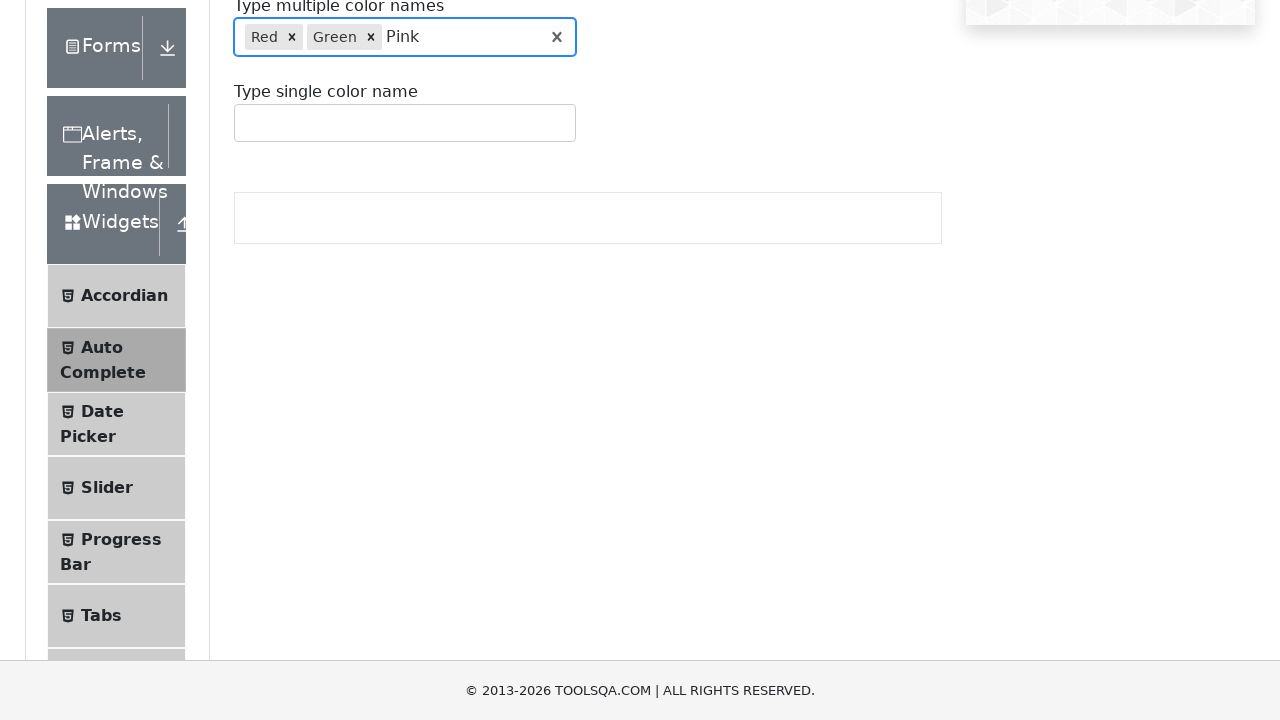

Pressed Enter to confirm 'Pink' entry on //input[@id='autoCompleteMultipleInput']
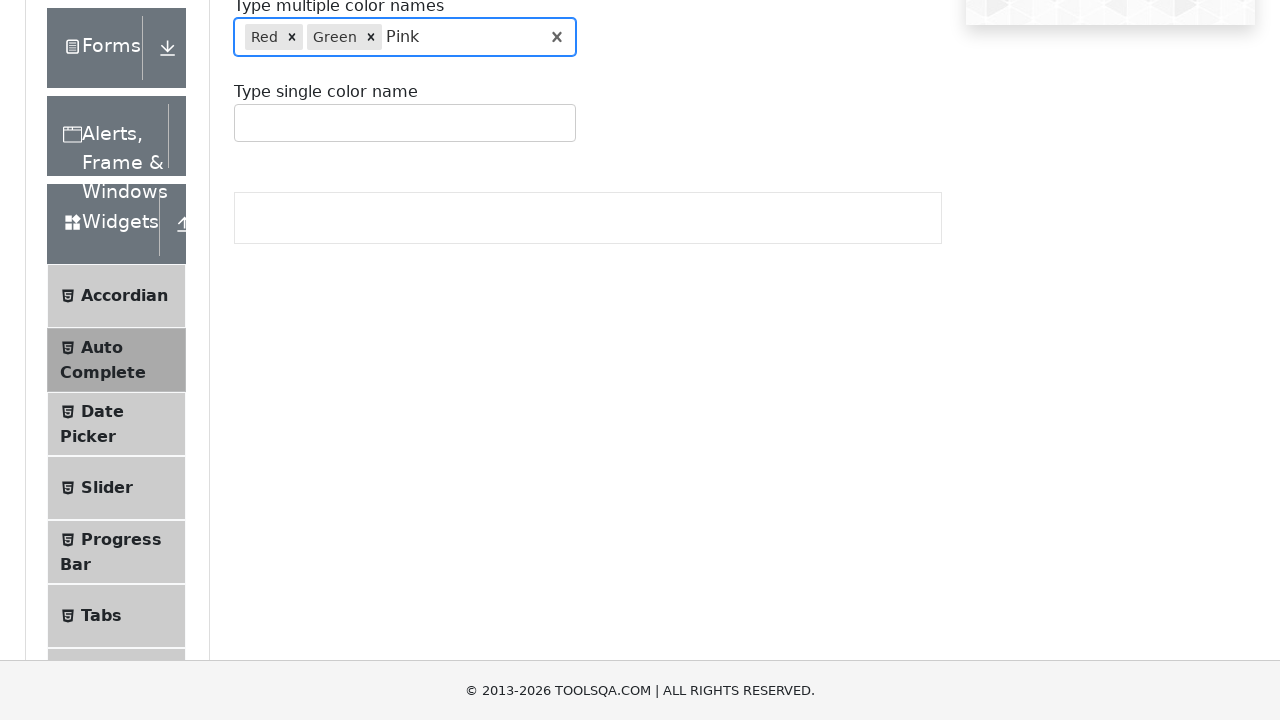

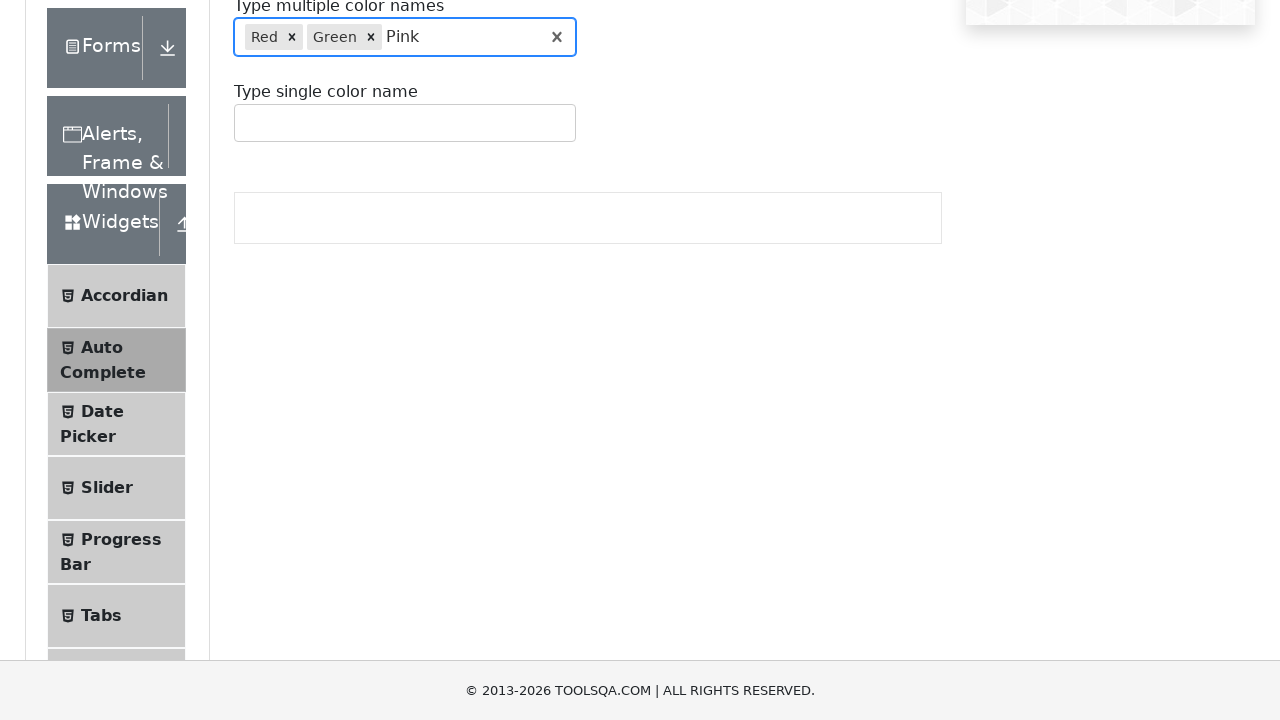